Tests handling of a JavaScript confirm dialog by clicking the button and accepting or dismissing the confirmation

Starting URL: https://the-internet.herokuapp.com/javascript_alerts

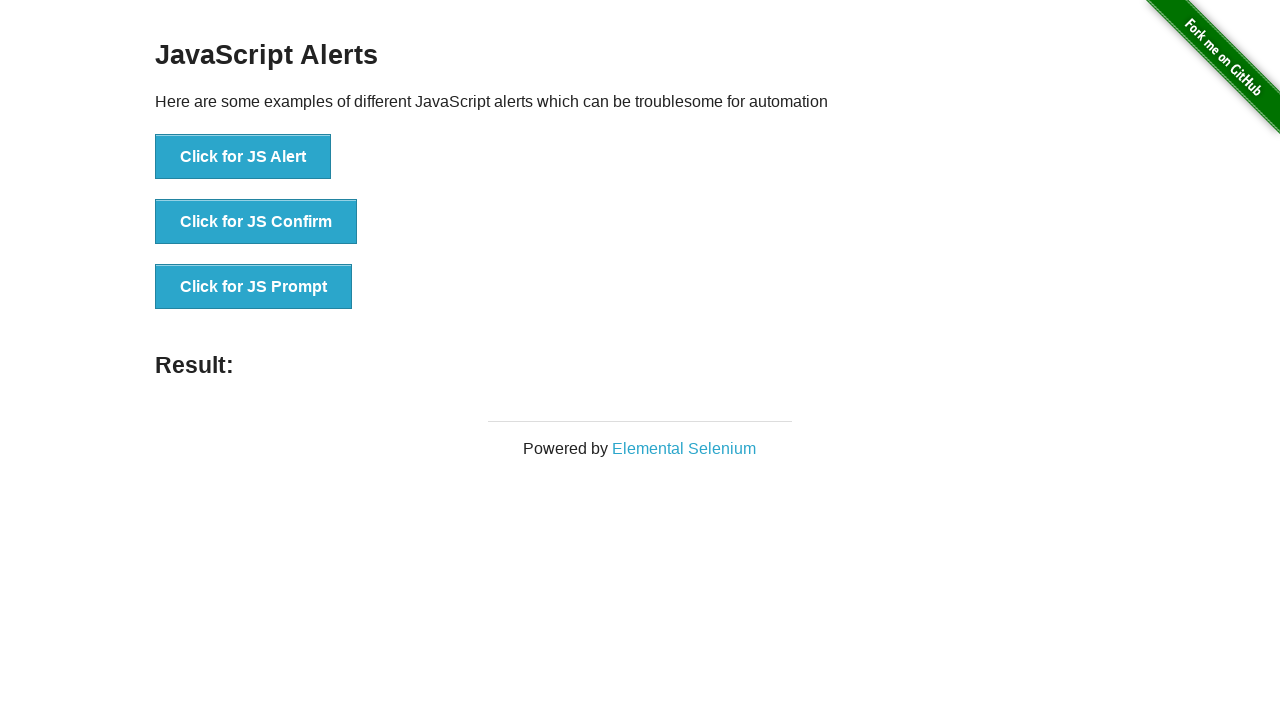

Set up dialog handler to accept confirm dialogs
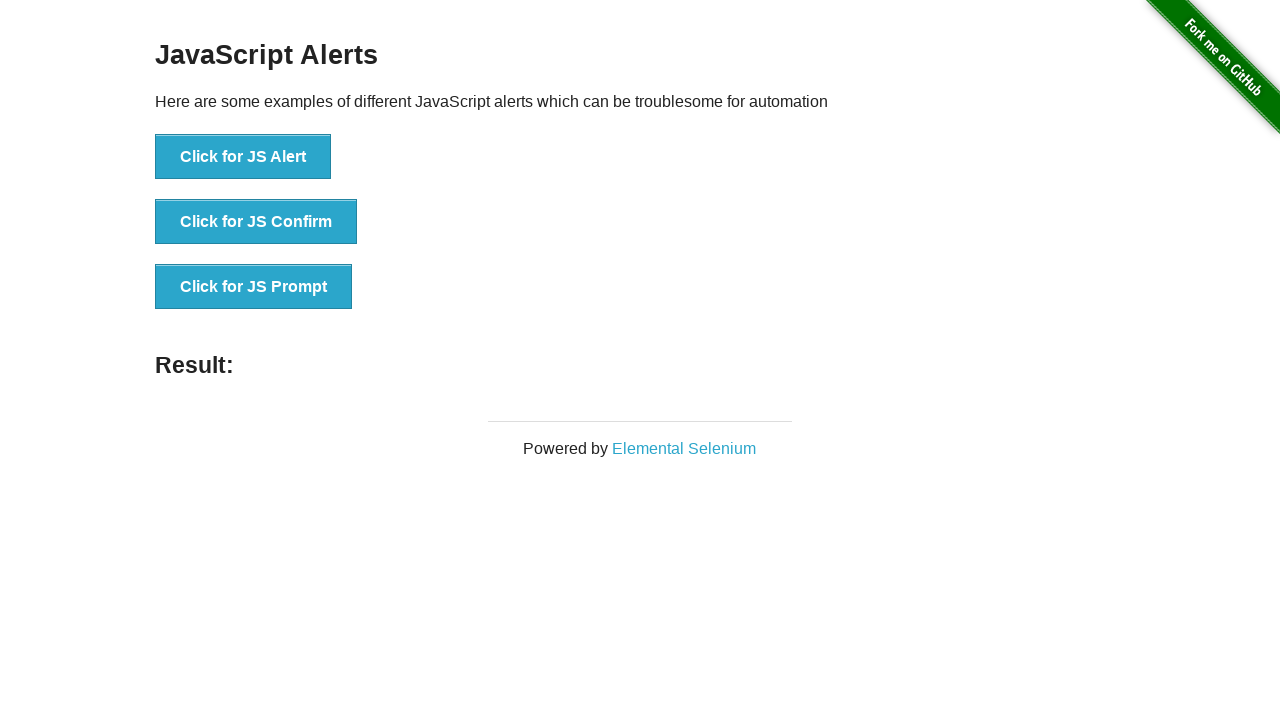

Clicked button to trigger JavaScript confirm dialog at (256, 222) on xpath=//button[contains(text(),'Click for JS Confirm')]
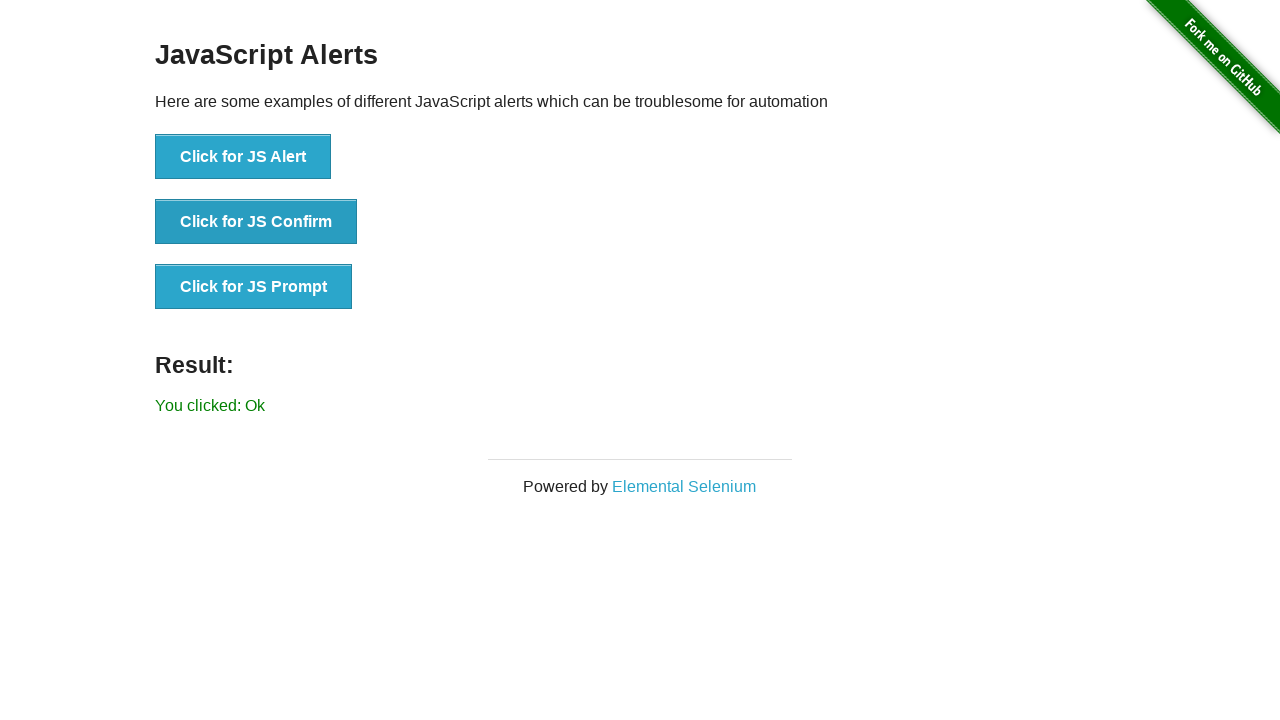

Confirm dialog was accepted and result message appeared
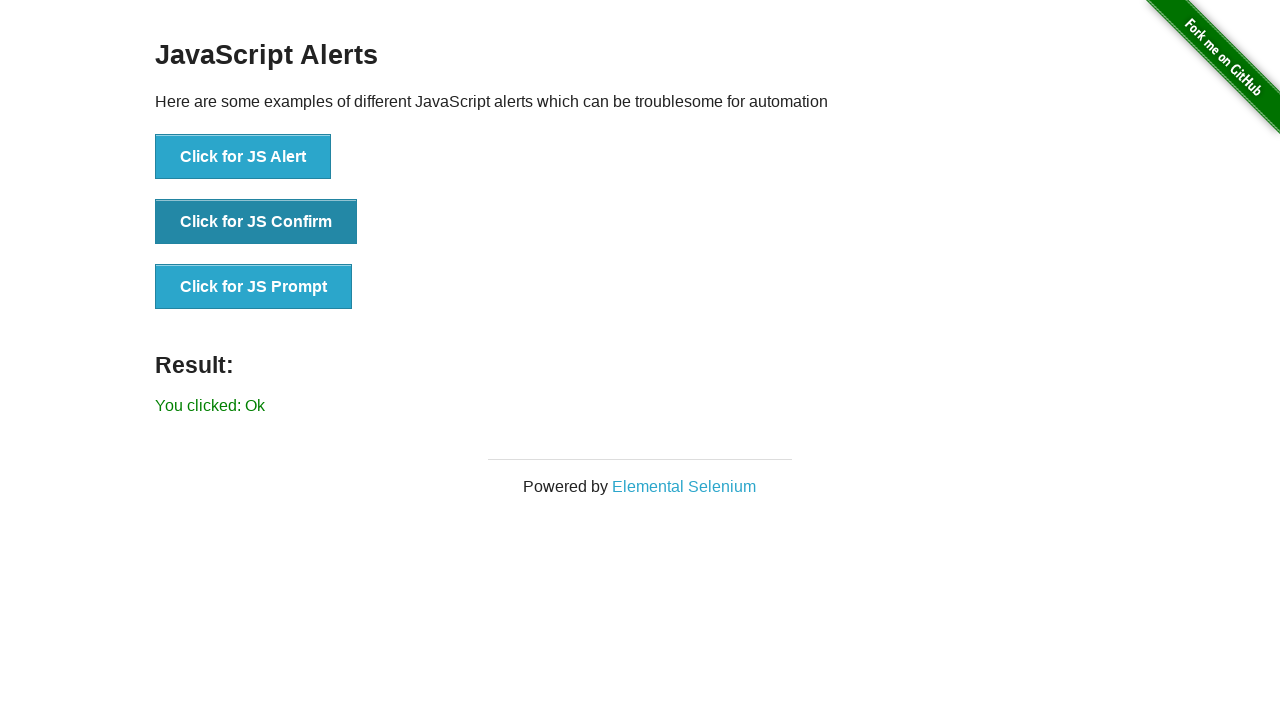

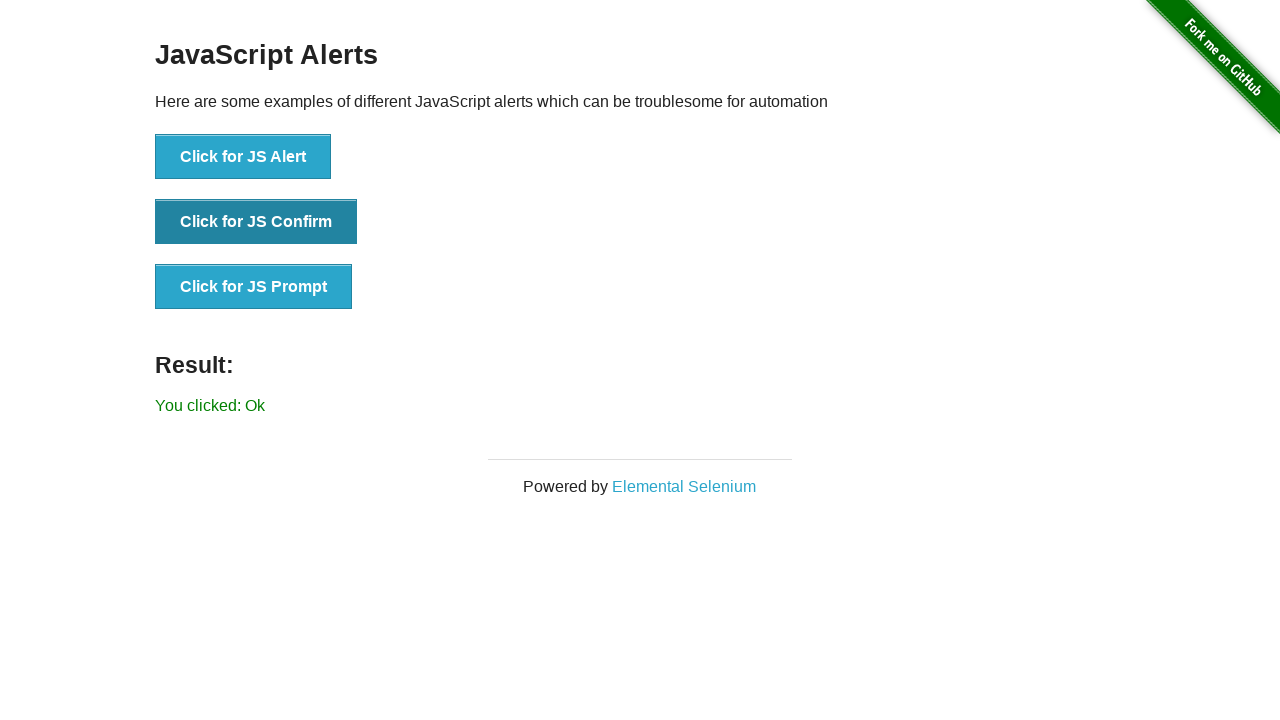